Navigates to a registration page and clicks a button element using CSS selector

Starting URL: https://skptricks.github.io/learncoding/selenium-demo/login%20registration%20page/Register.html

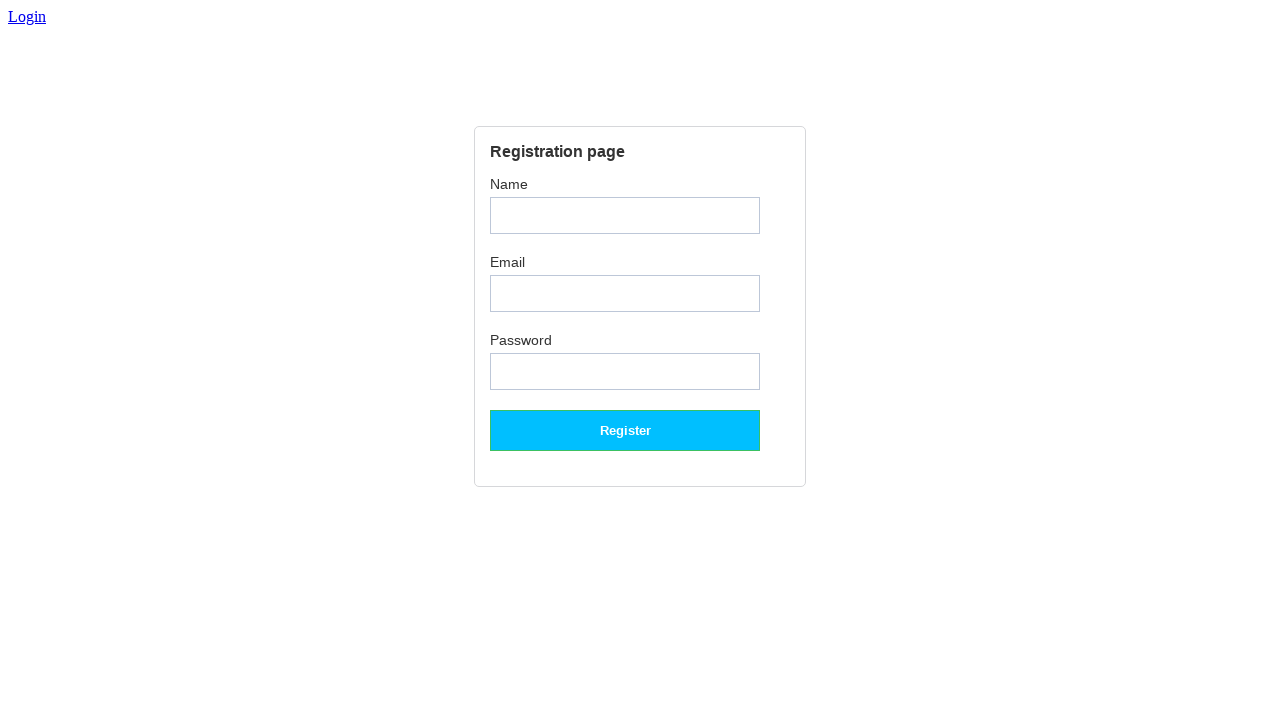

Clicked button element using CSS selector input.button.style1.style2 at (625, 430) on input.button.style1.style2
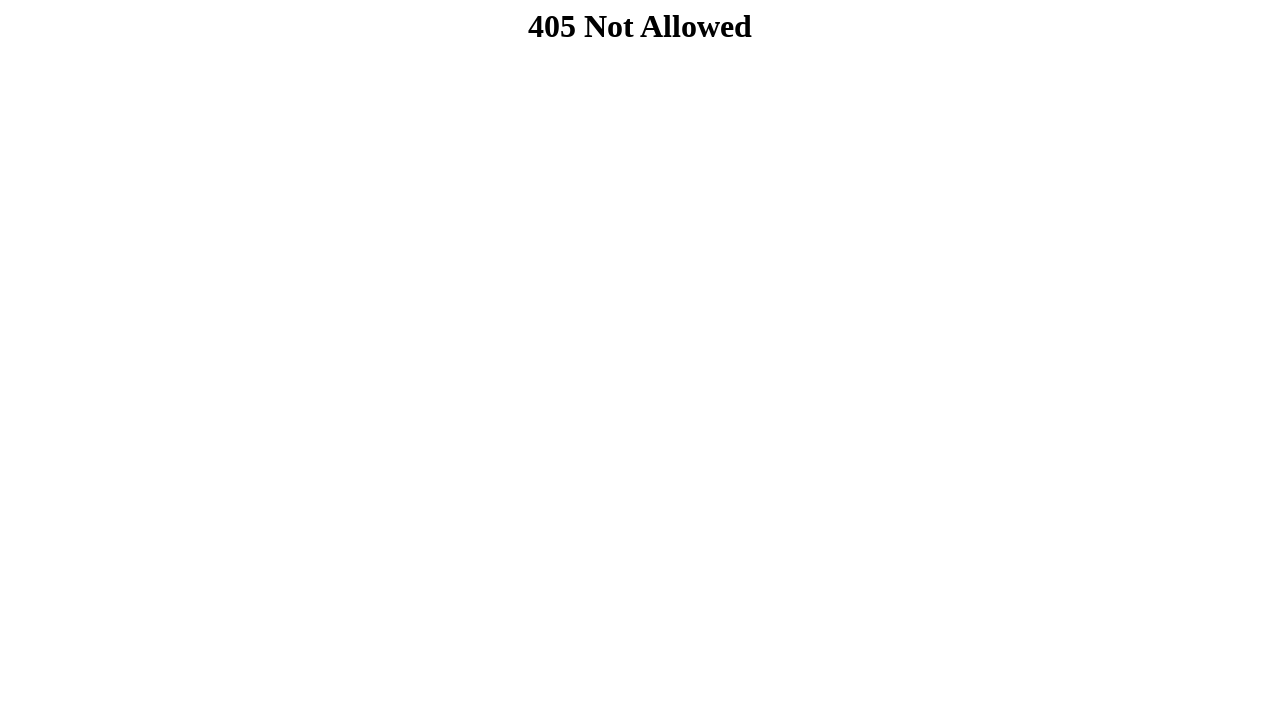

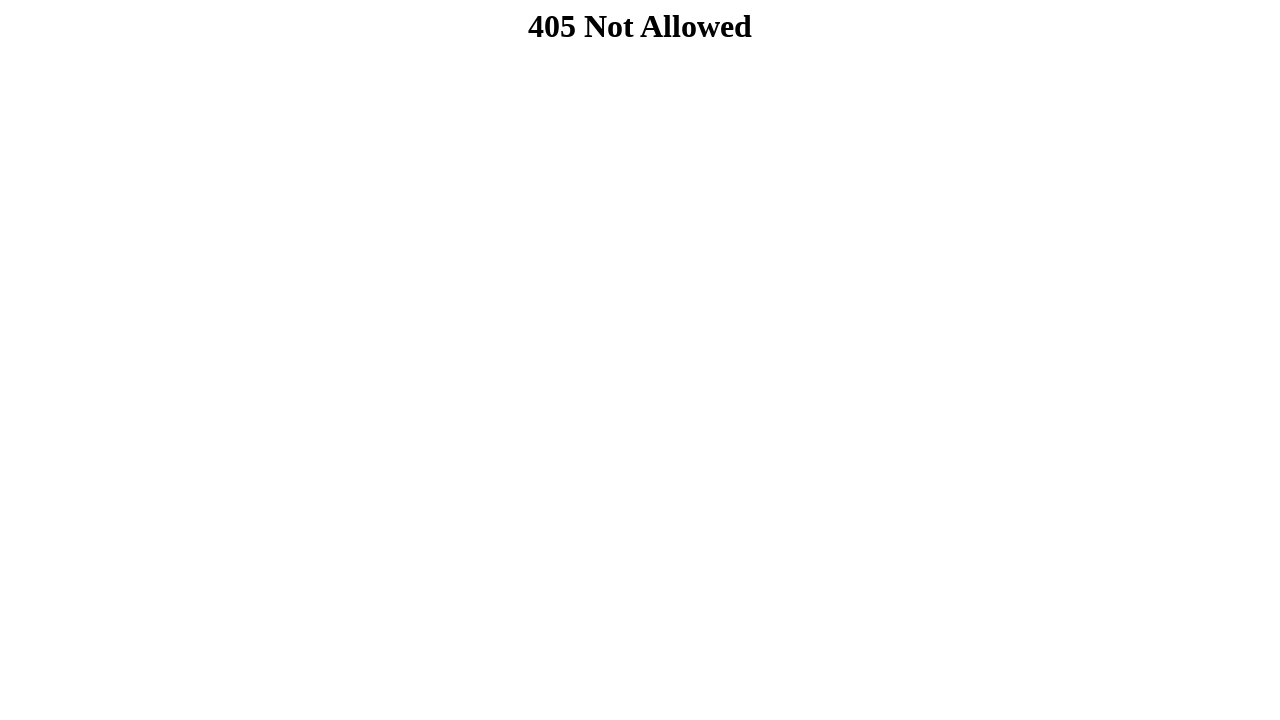